Tests form filling functionality including text inputs, checkboxes, dropdown selection, and radio buttons on an Angular practice form

Starting URL: https://www.rahulshettyacademy.com/angularpractice/

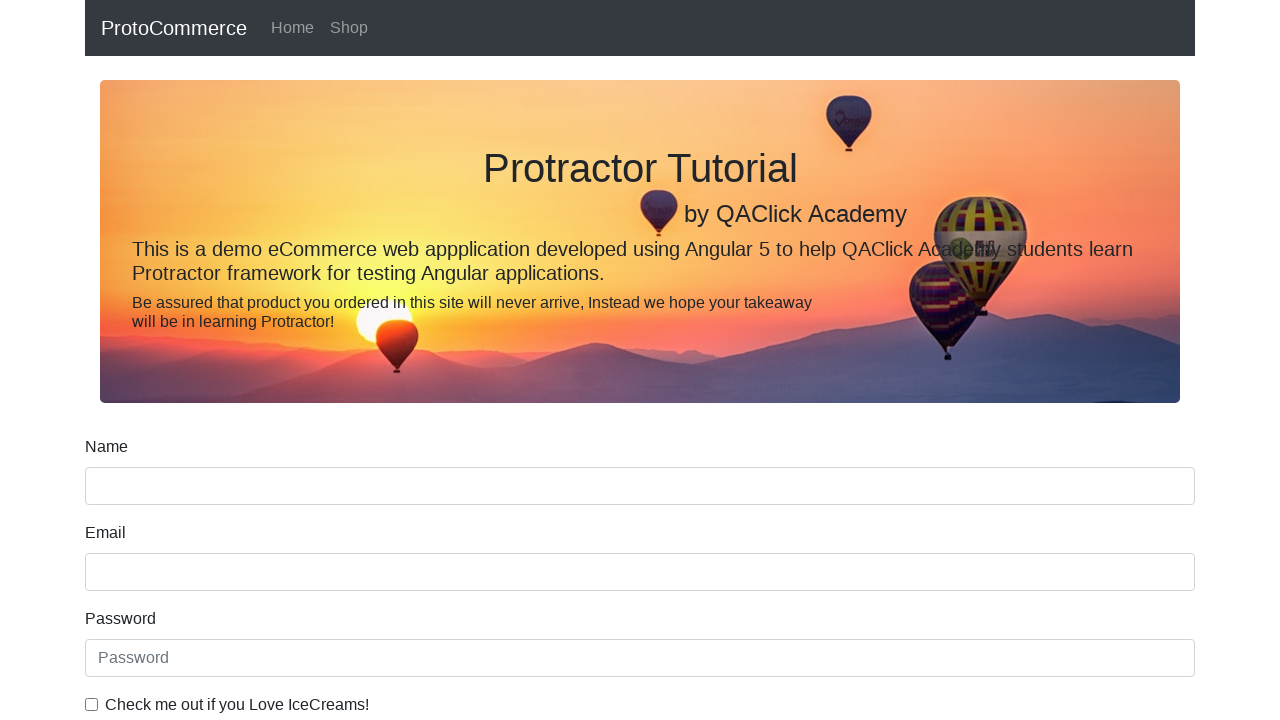

Filled name field with 'Pushkar' on input[name='name']
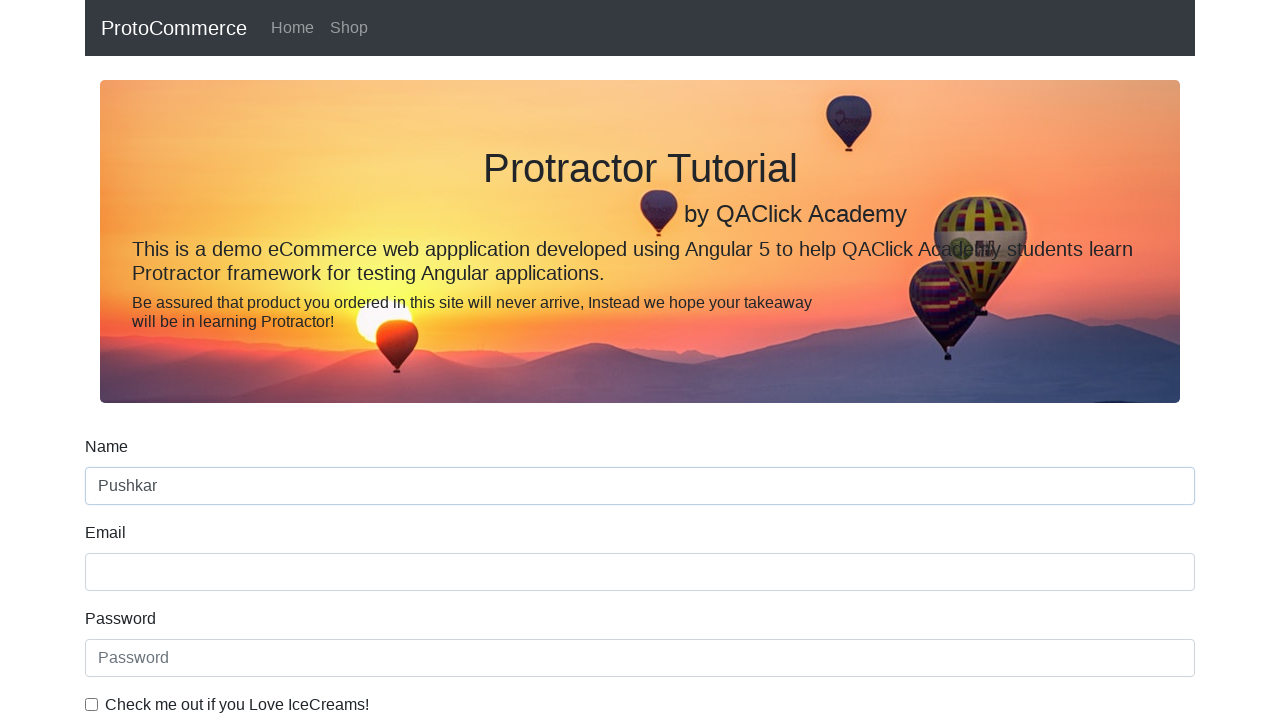

Filled email field with 'pushkar.tamhane@yahoo.ca' on input[name='email']
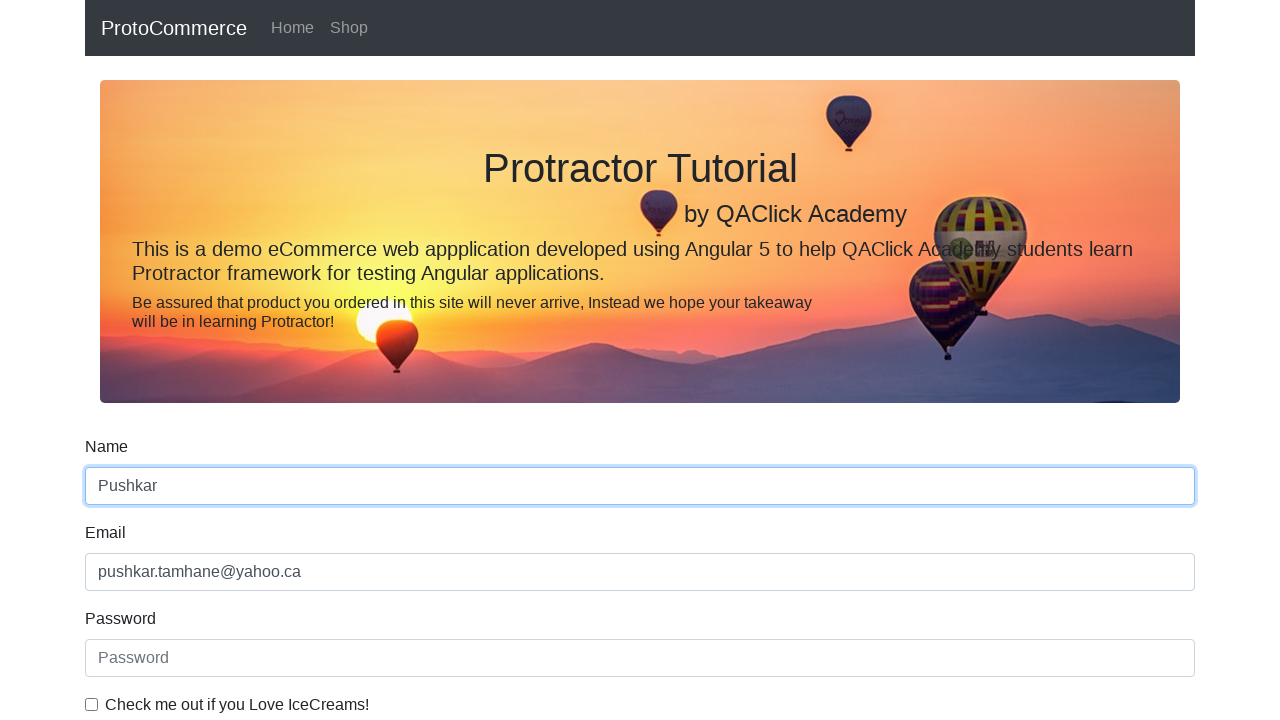

Clicked checkbox for example check at (92, 704) on #exampleCheck1
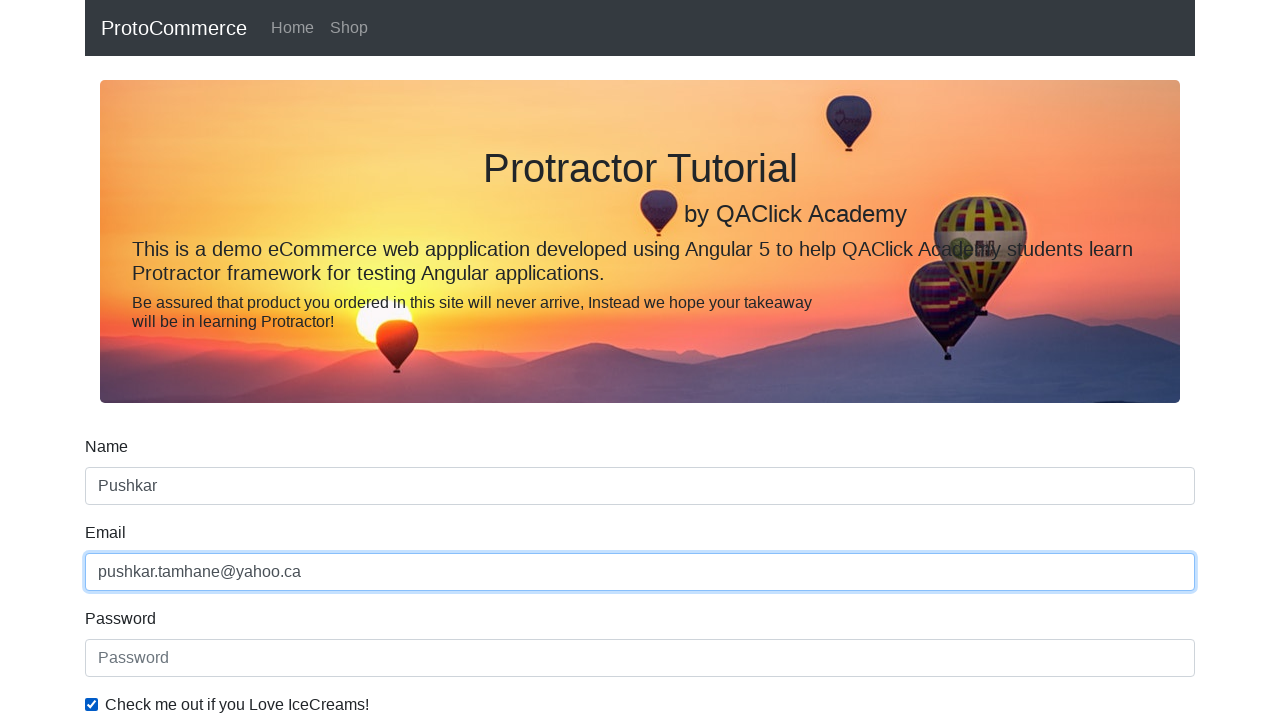

Selected 'Female' from gender dropdown by label on #exampleFormControlSelect1
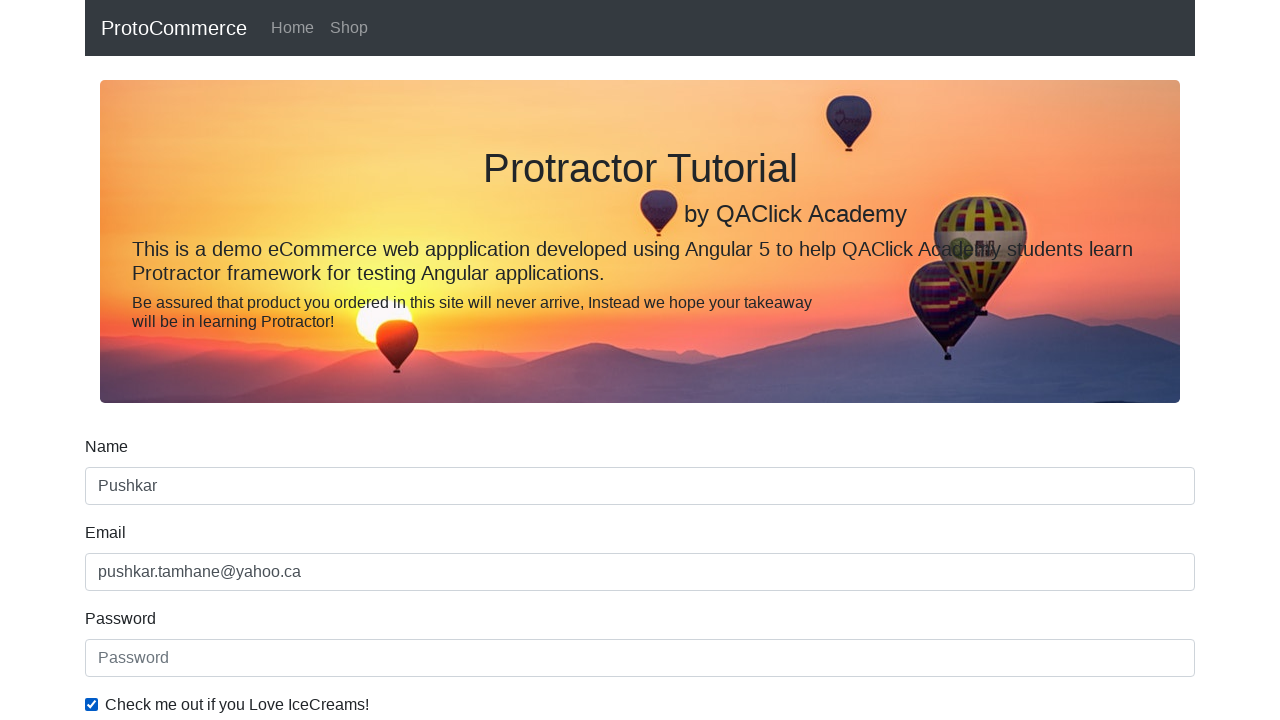

Selected first option from gender dropdown by index on #exampleFormControlSelect1
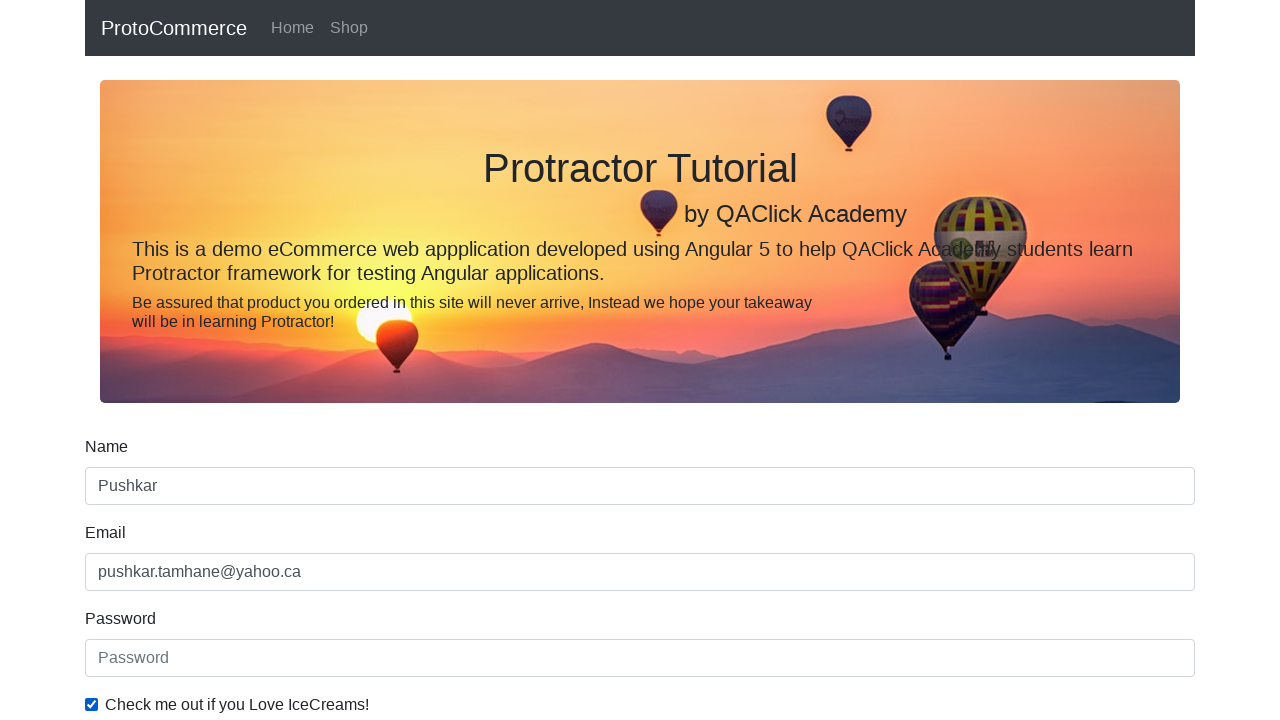

Clicked student radio button at (238, 360) on #inlineRadio1
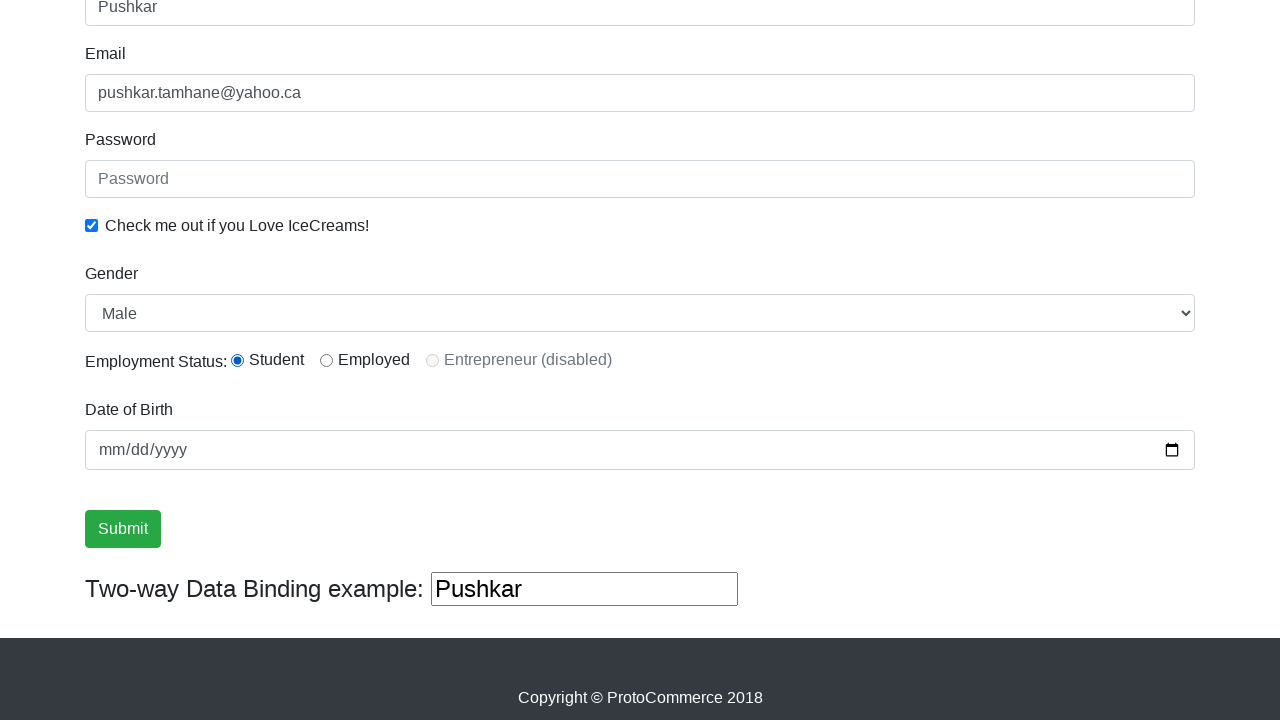

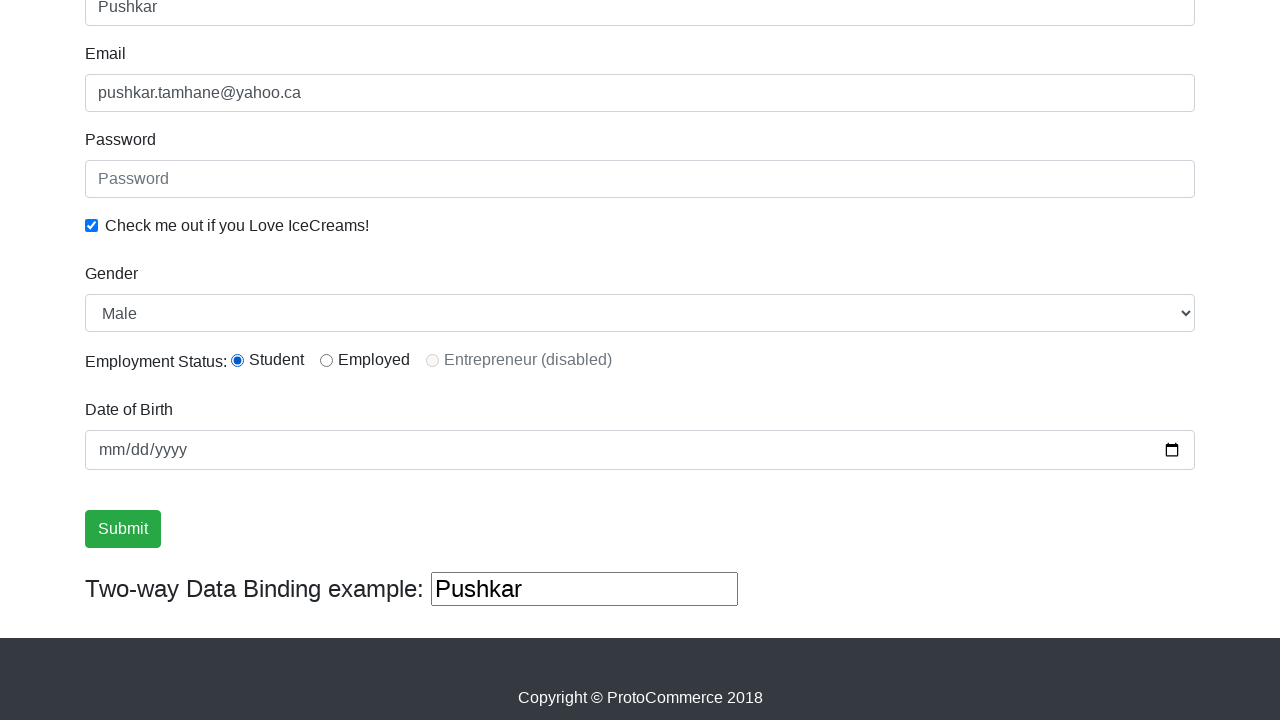